Tests menu button selection by opening the menu and selecting "Option four" from the dropdown

Starting URL: https://magstrong07.github.io/admiral-react-test/#/menu_button

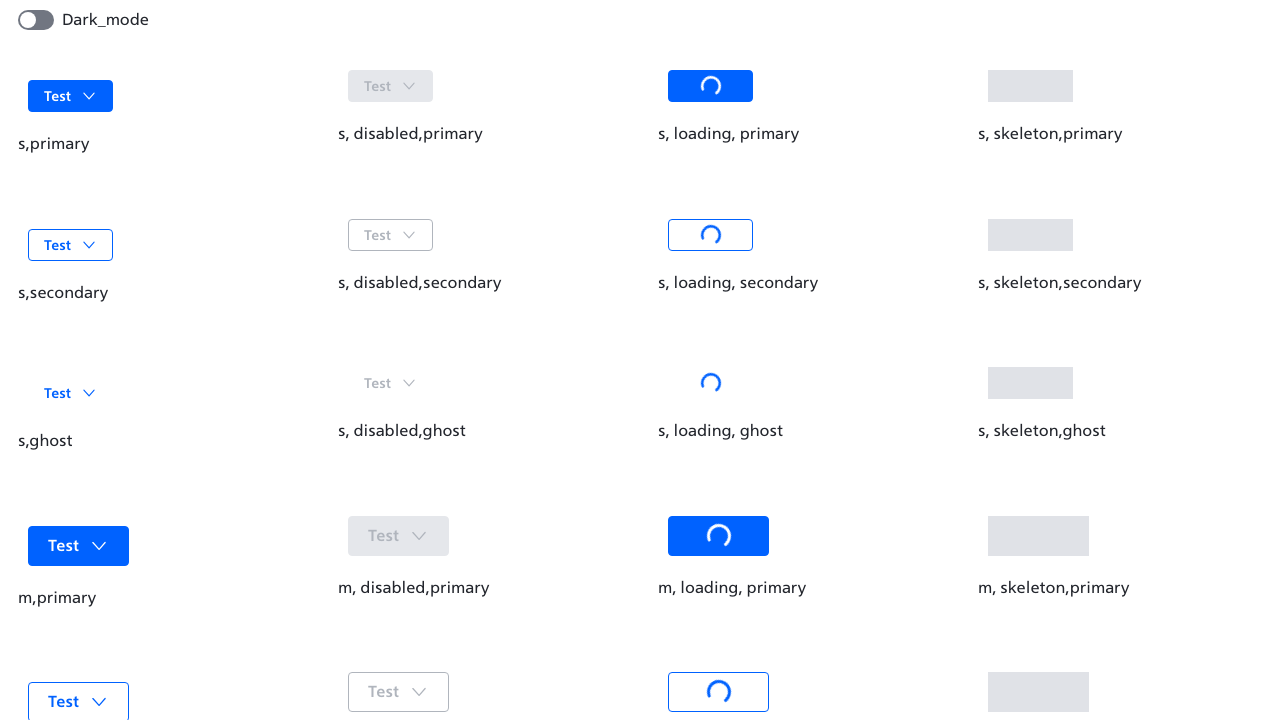

Navigated to menu button test page
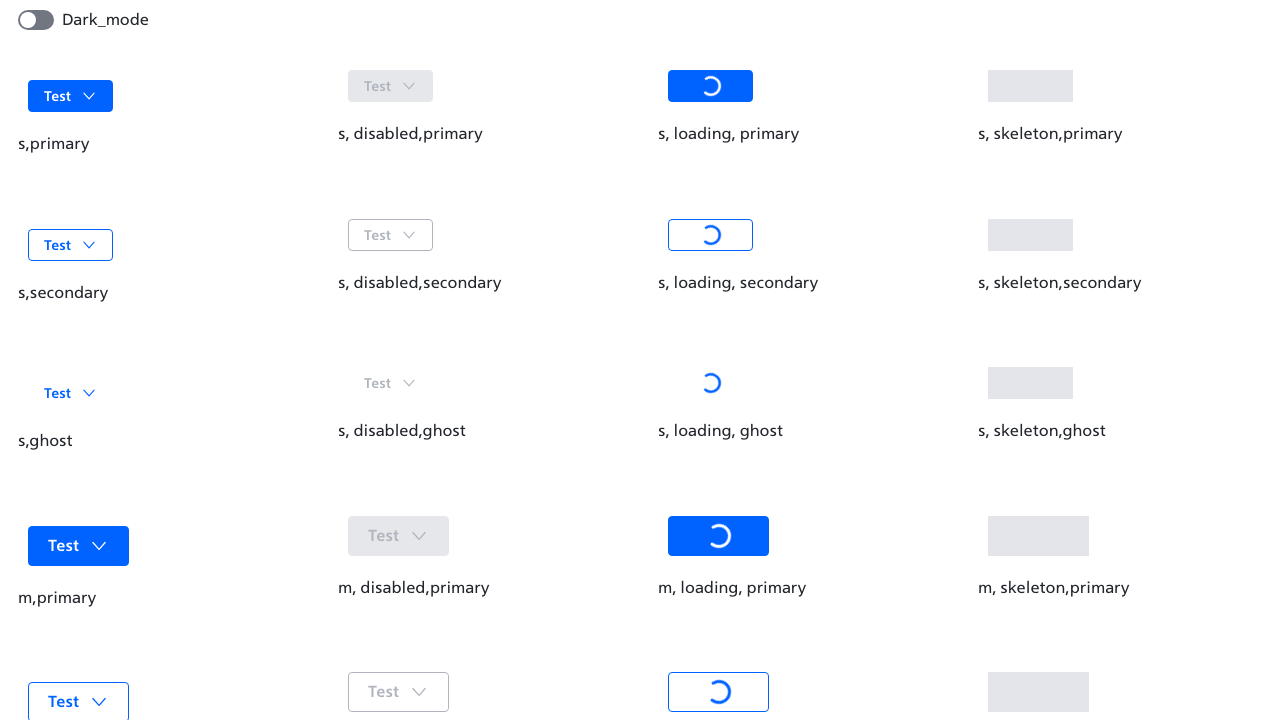

Clicked menu button to open dropdown at (71, 96) on button:has-text("Test")
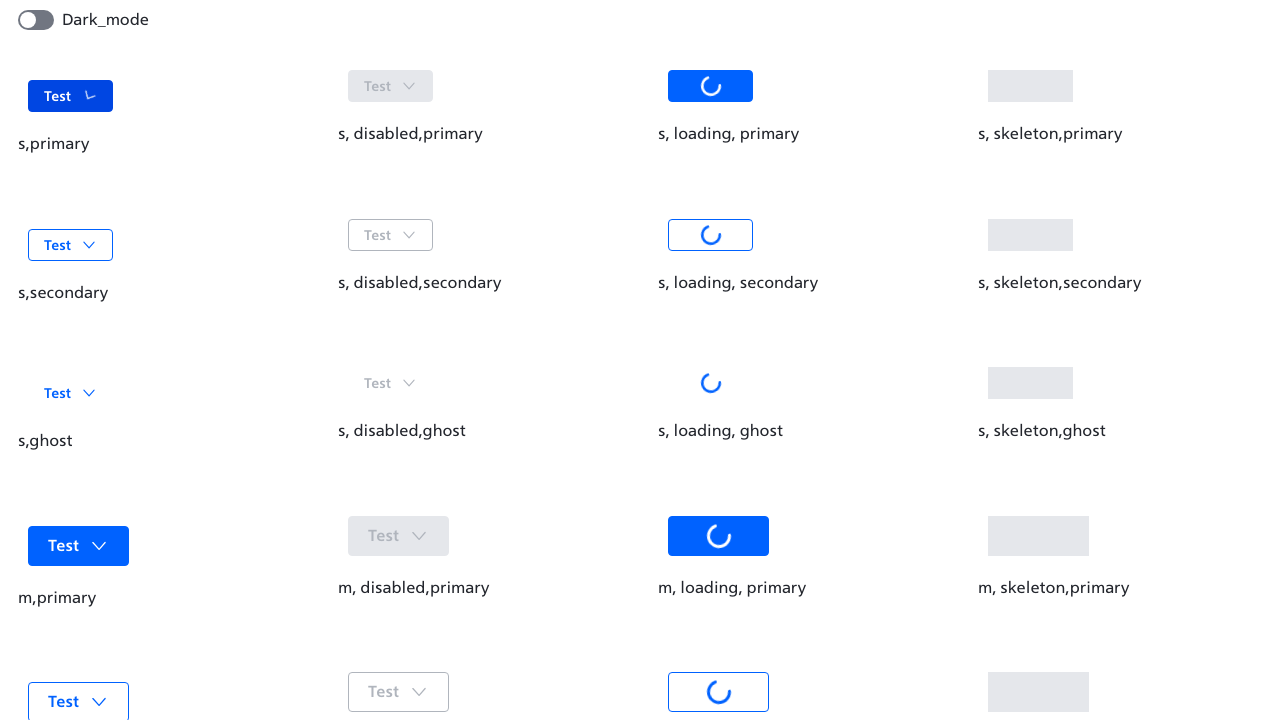

Selected 'Option four' from dropdown menu at (78, 240) on text=Option four
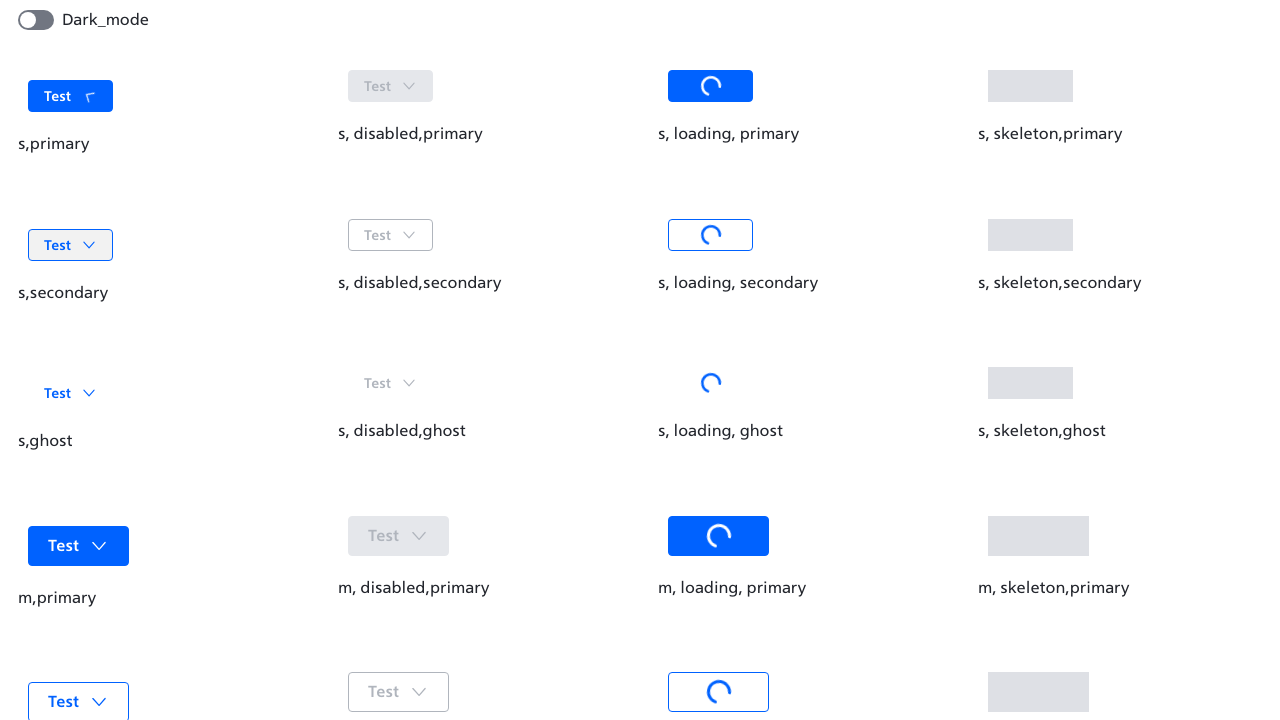

Waited for selection animation to complete
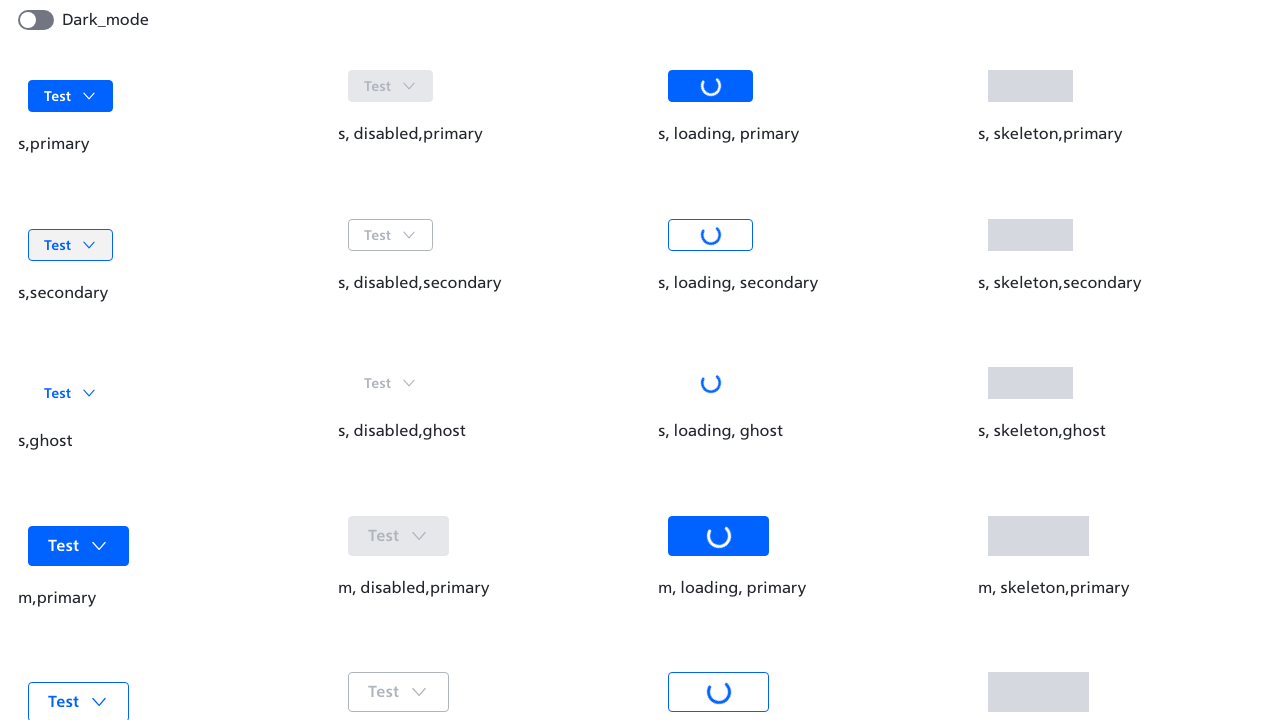

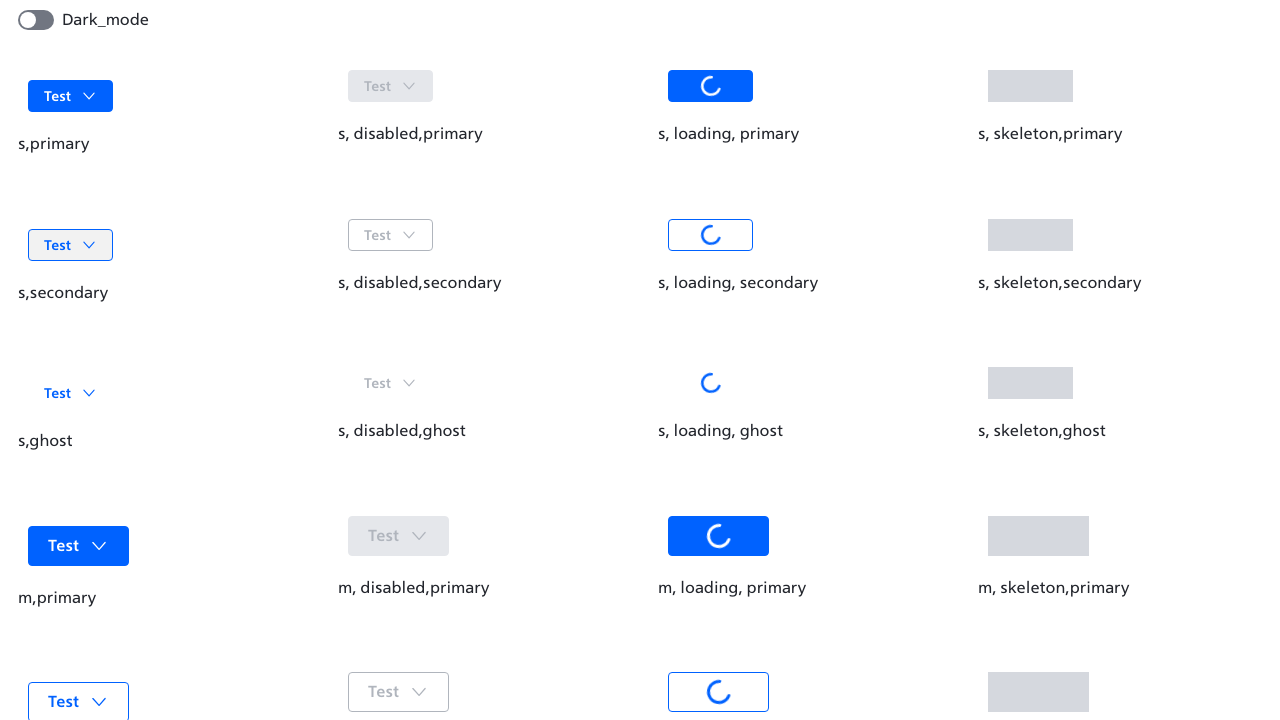